Tests mouse hover functionality on various image elements on a demo page by hovering over multiple images with different CSS classes

Starting URL: https://www.lambdatest.com/selenium-playground/hover-demo

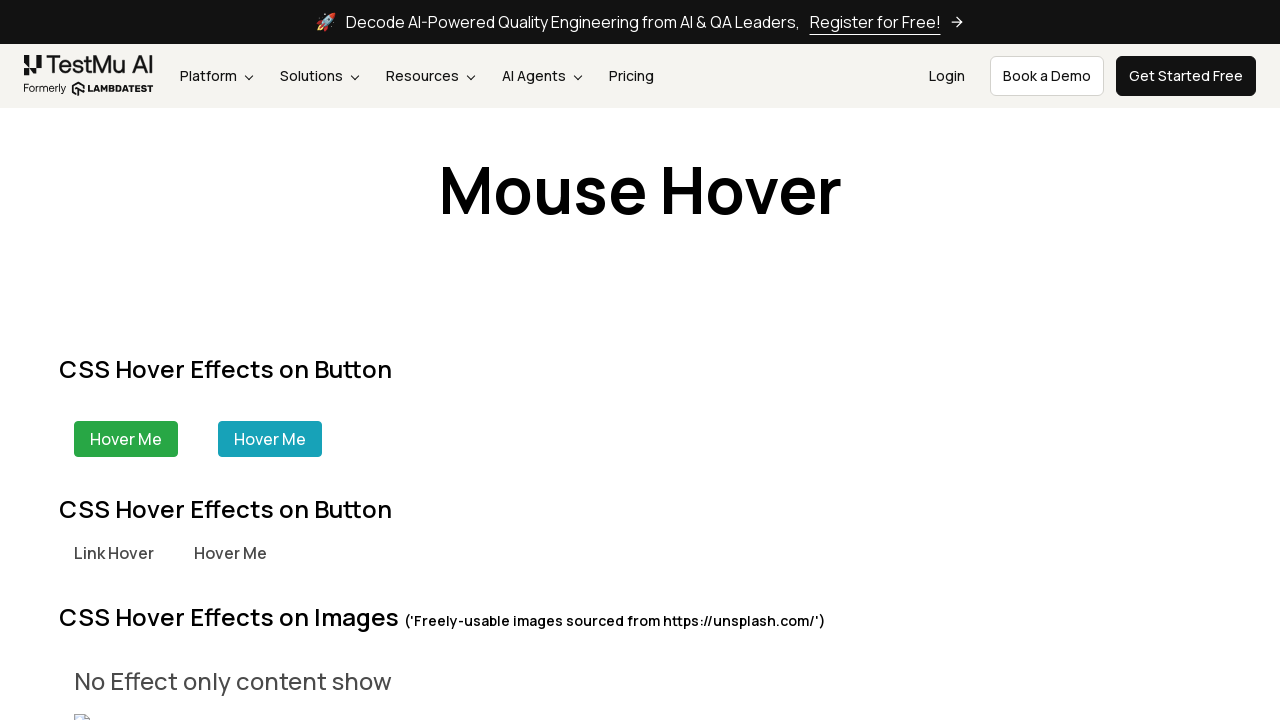

Waited for image element with selector '.s__column img' to be present
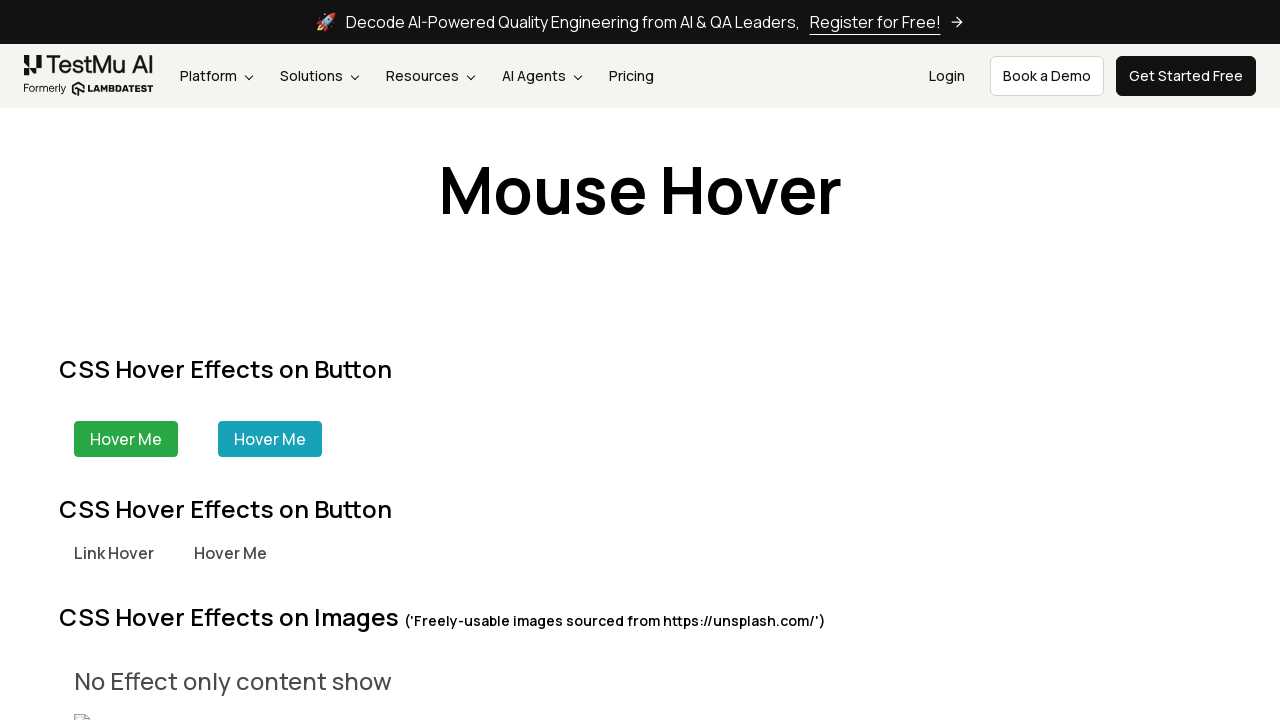

Hovered over image element with selector '.s__column img' at (224, 620) on .s__column img
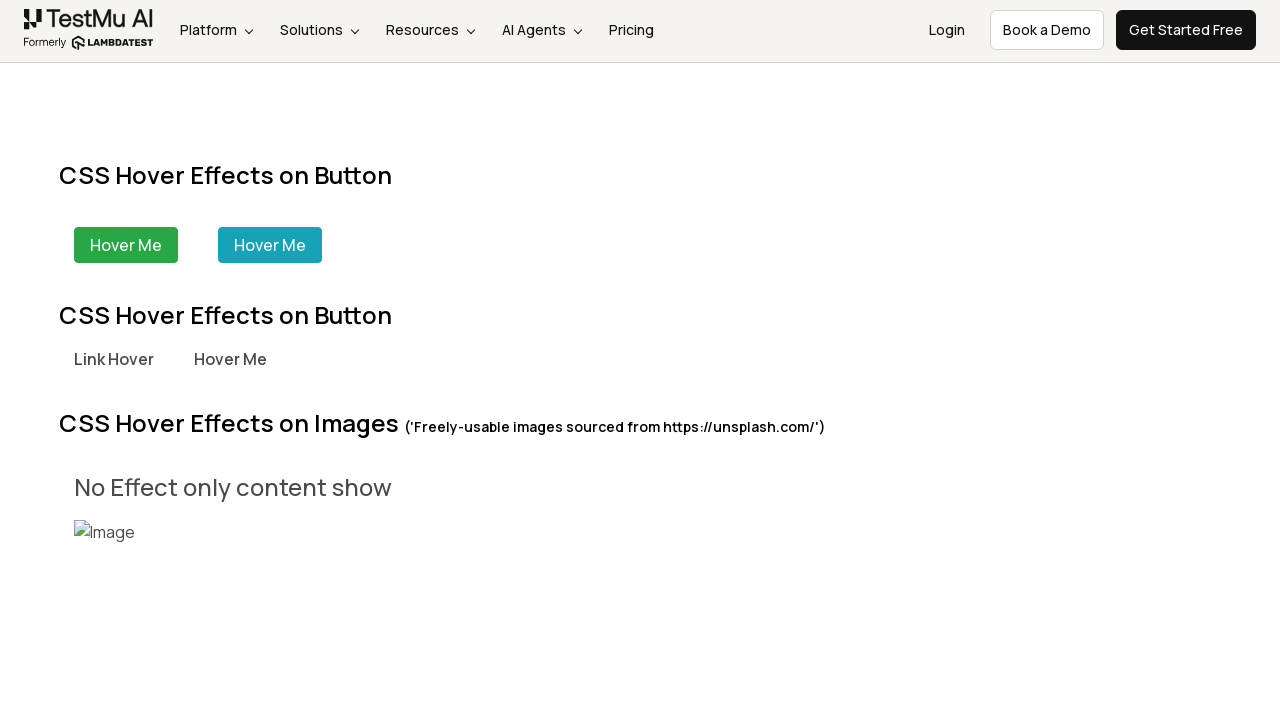

Waited for network idle state after hovering over '.s__column img'
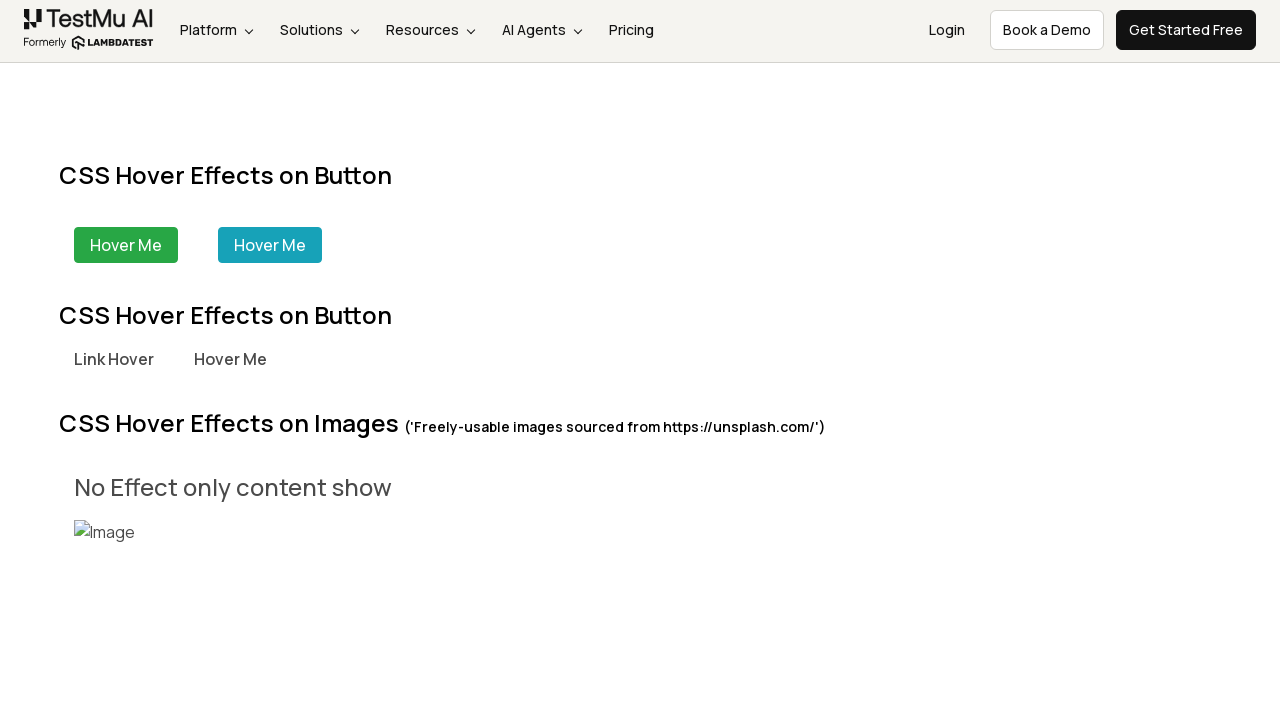

Waited for image element with selector '.s__column2 img' to be present
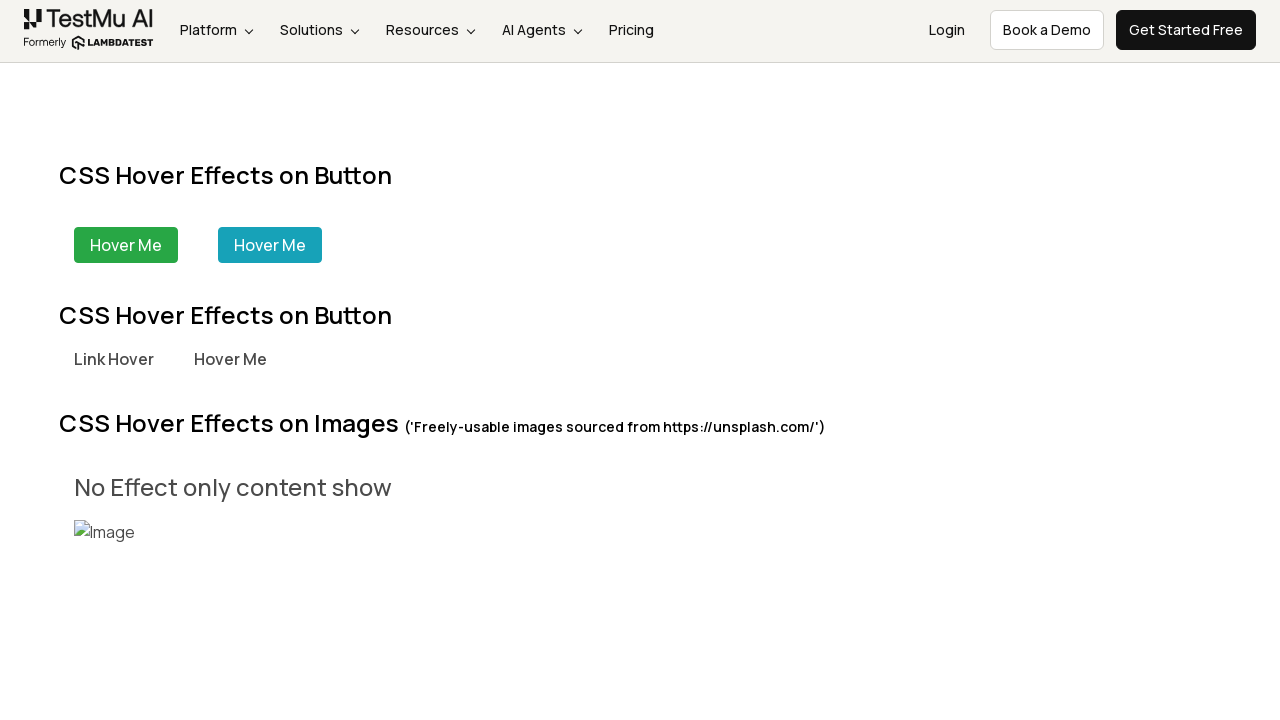

Hovered over image element with selector '.s__column2 img' at (224, 360) on .s__column2 img
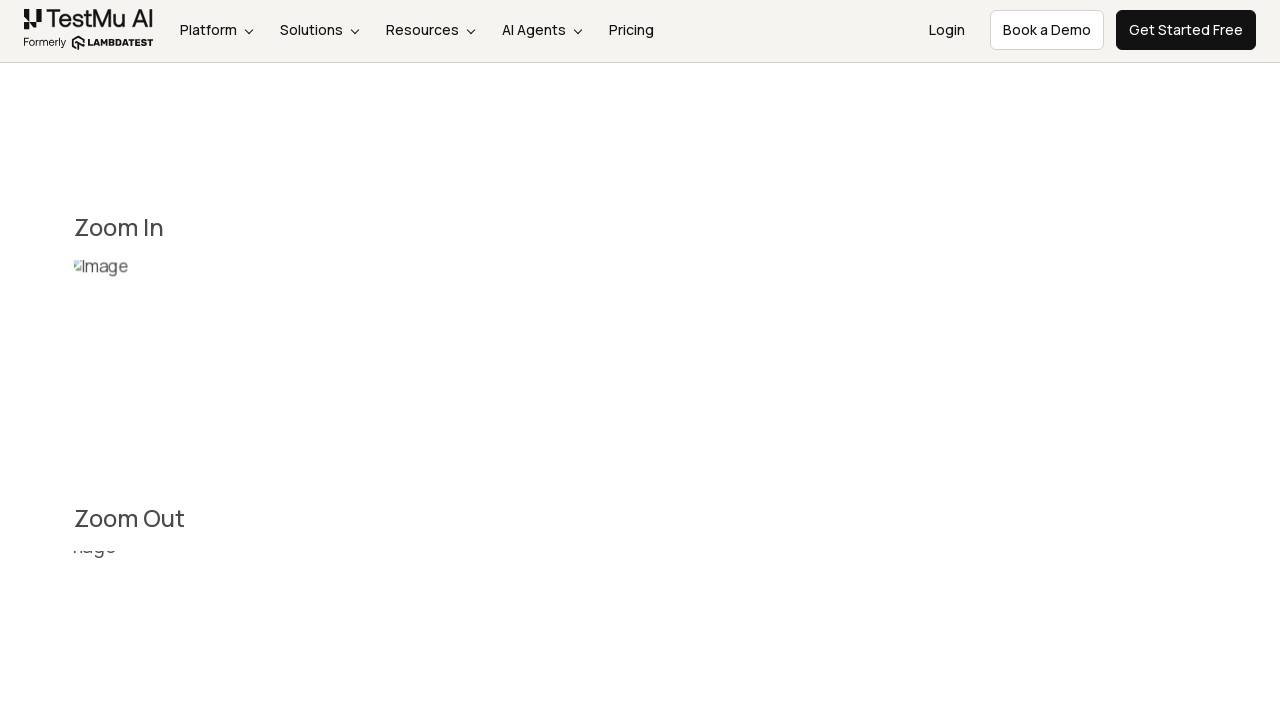

Waited for network idle state after hovering over '.s__column2 img'
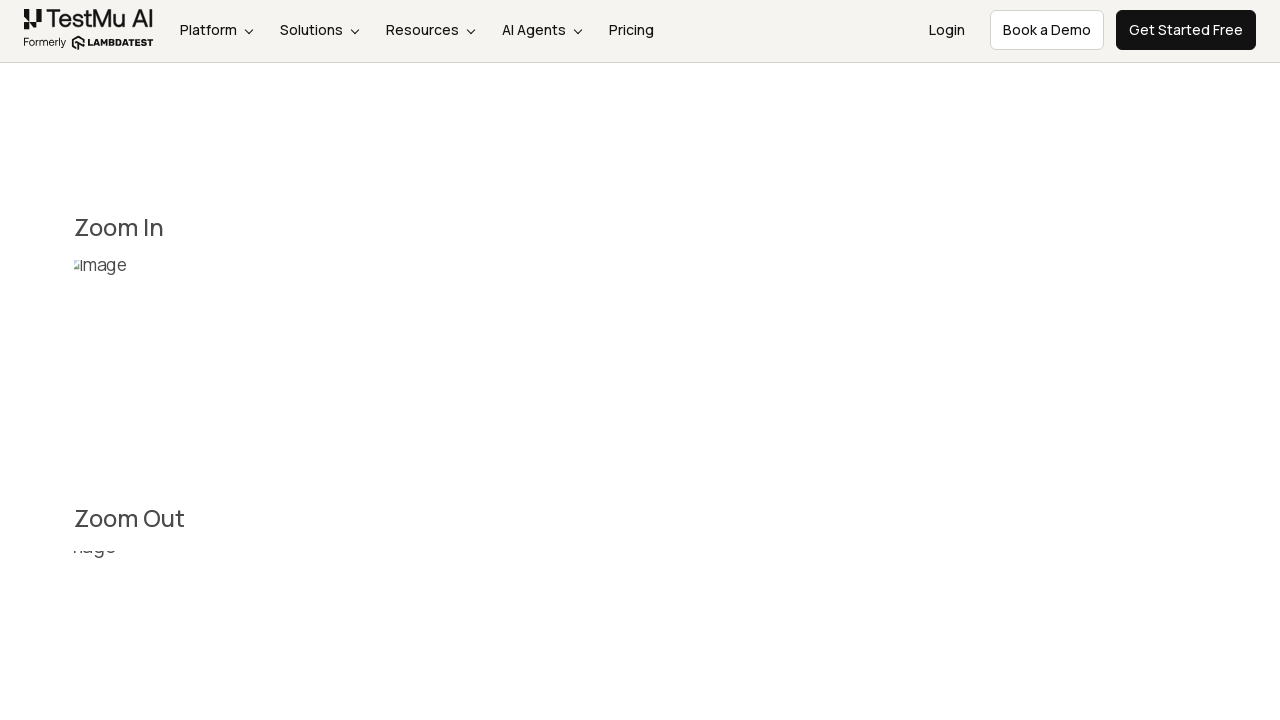

Waited for image element with selector '.s__column3 img' to be present
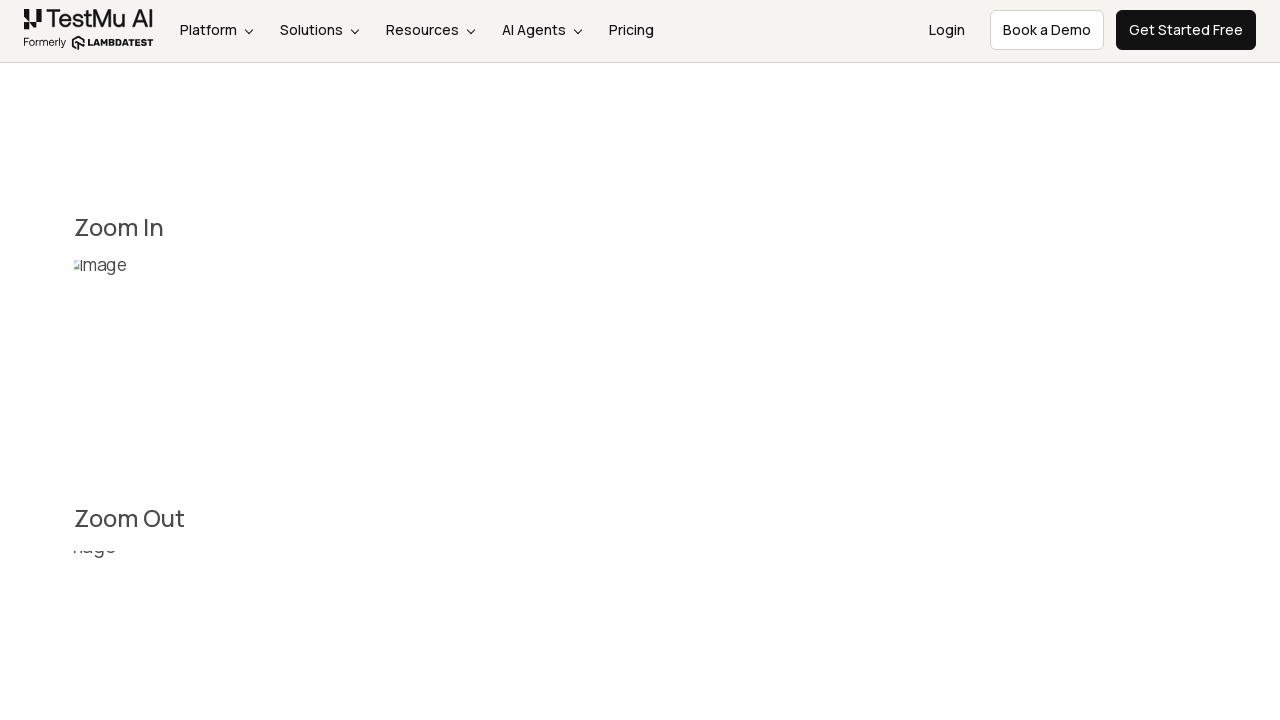

Hovered over image element with selector '.s__column3 img' at (224, 610) on .s__column3 img
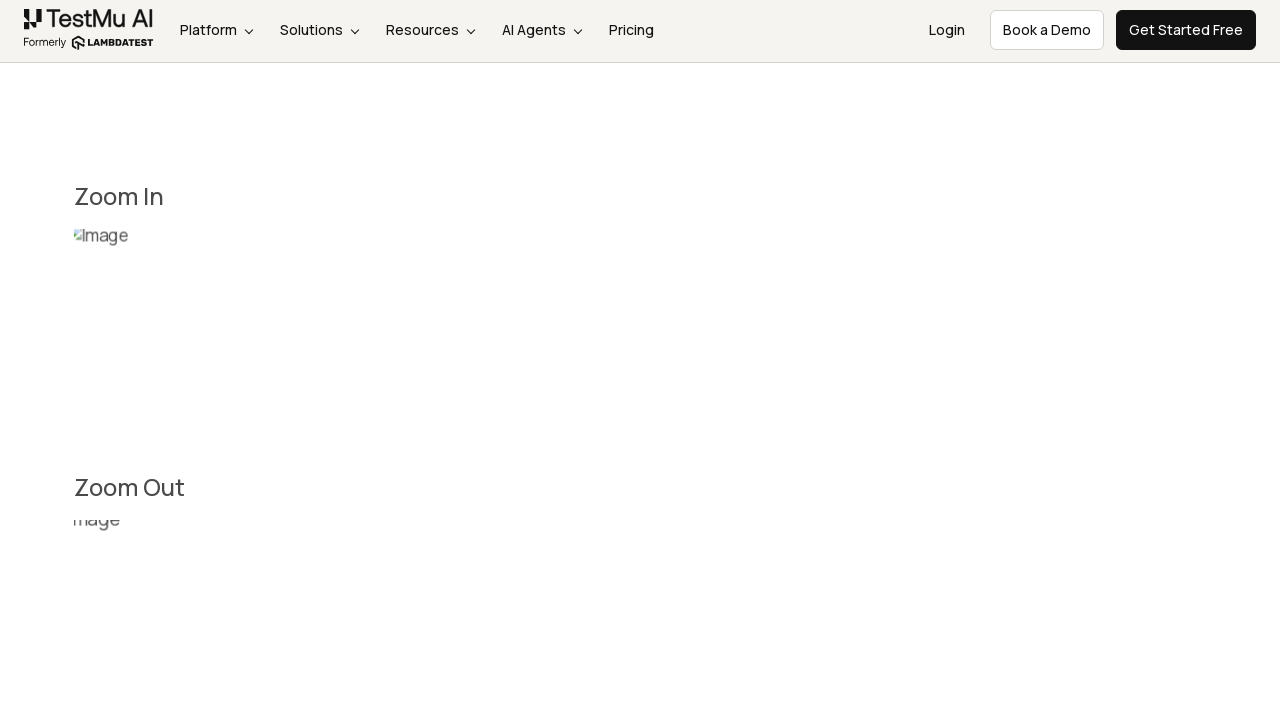

Waited for network idle state after hovering over '.s__column3 img'
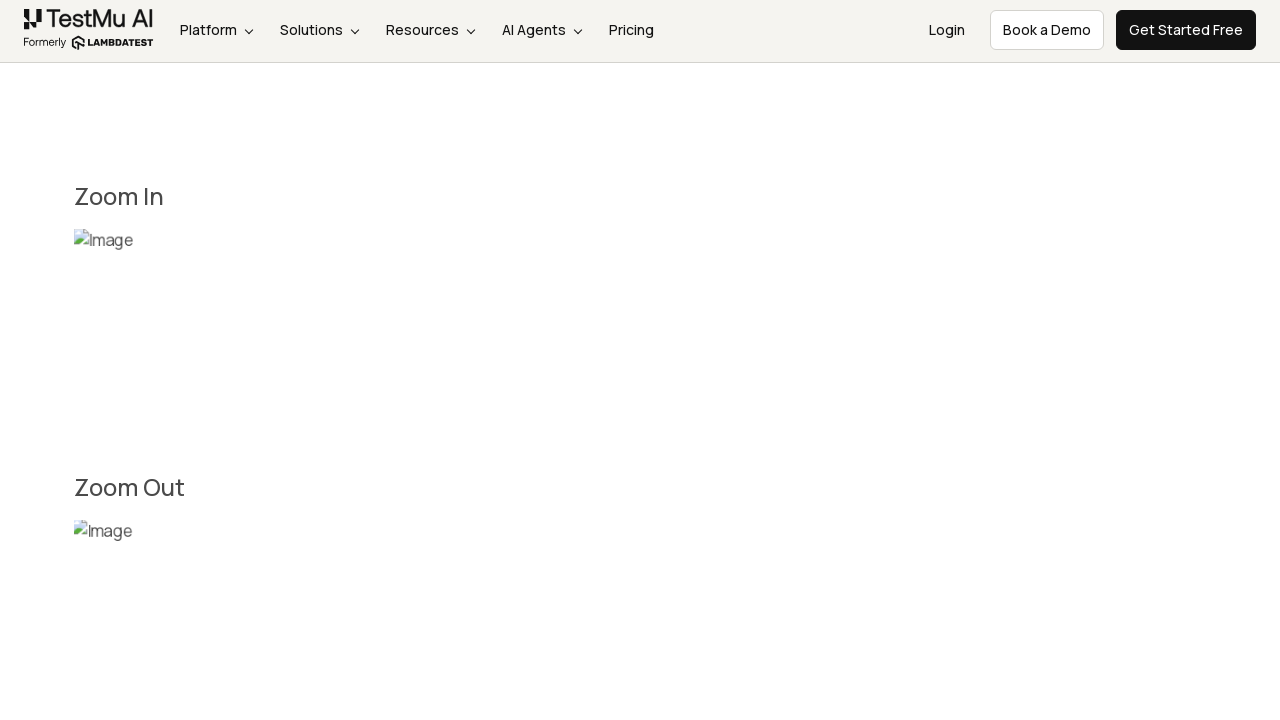

Waited for image element with selector '.hover05 figure img' to be present
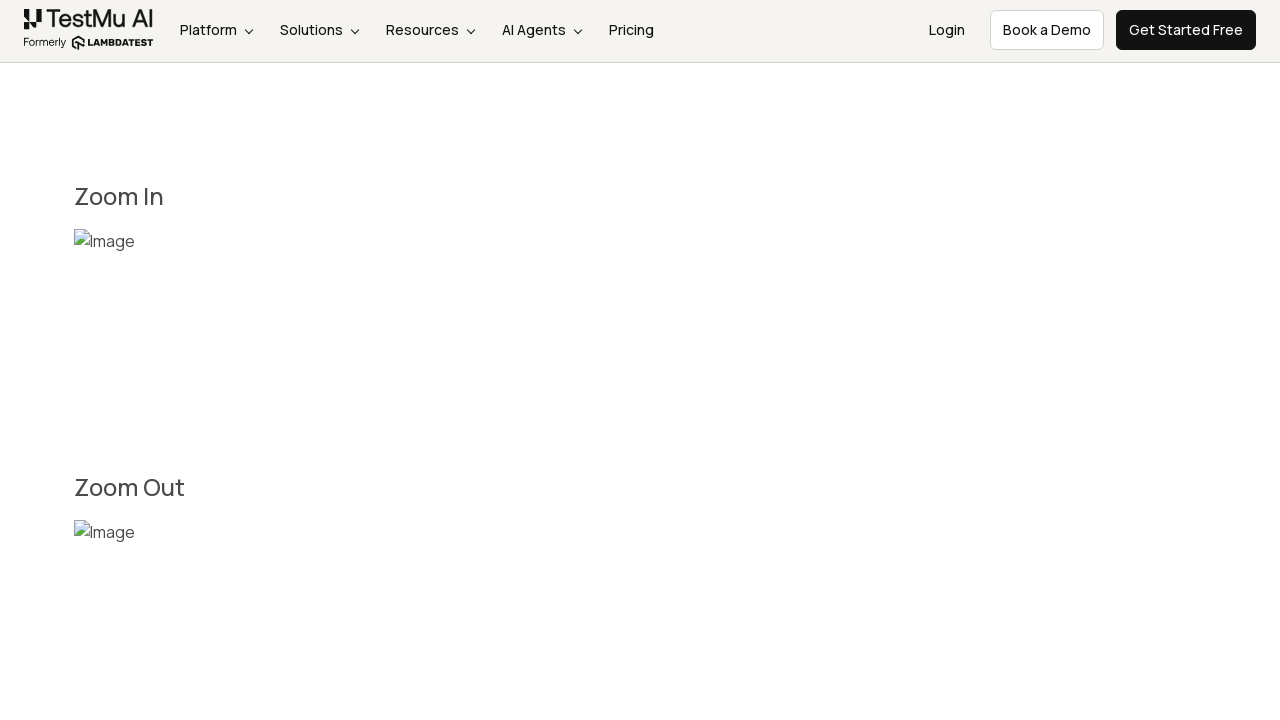

Hovered over image element with selector '.hover05 figure img' at (254, 360) on .hover05 figure img
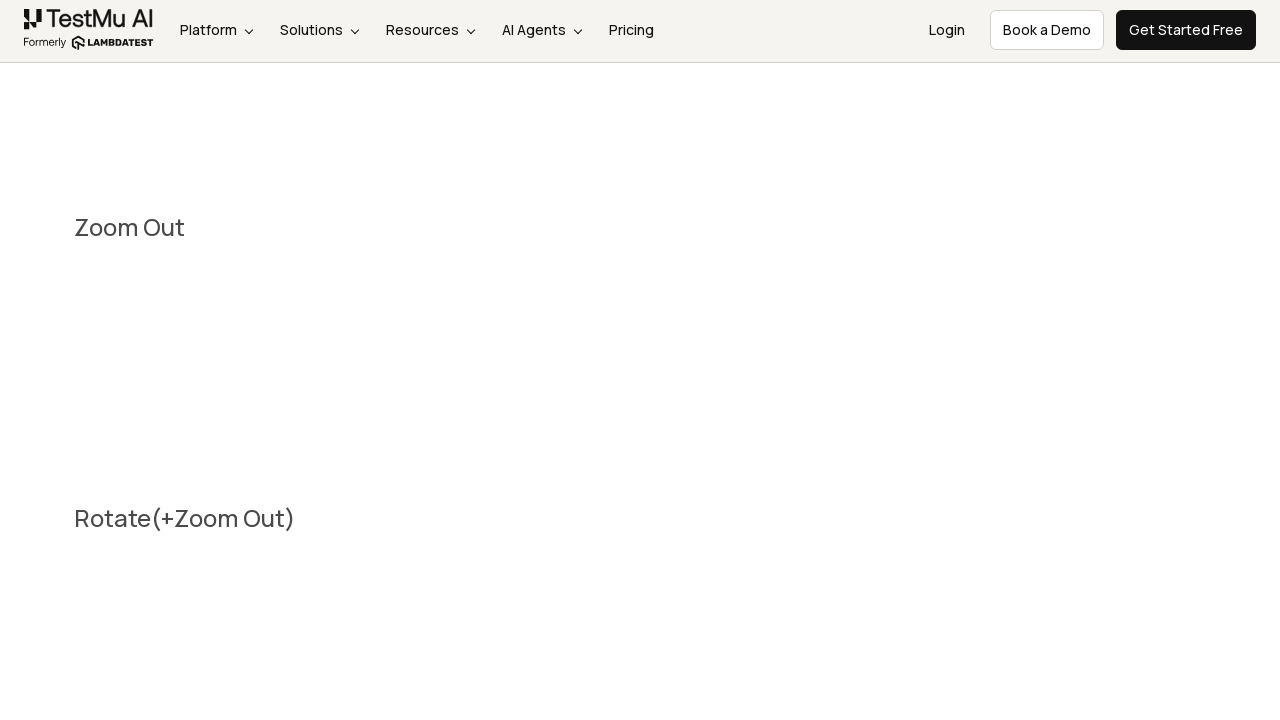

Waited for network idle state after hovering over '.hover05 figure img'
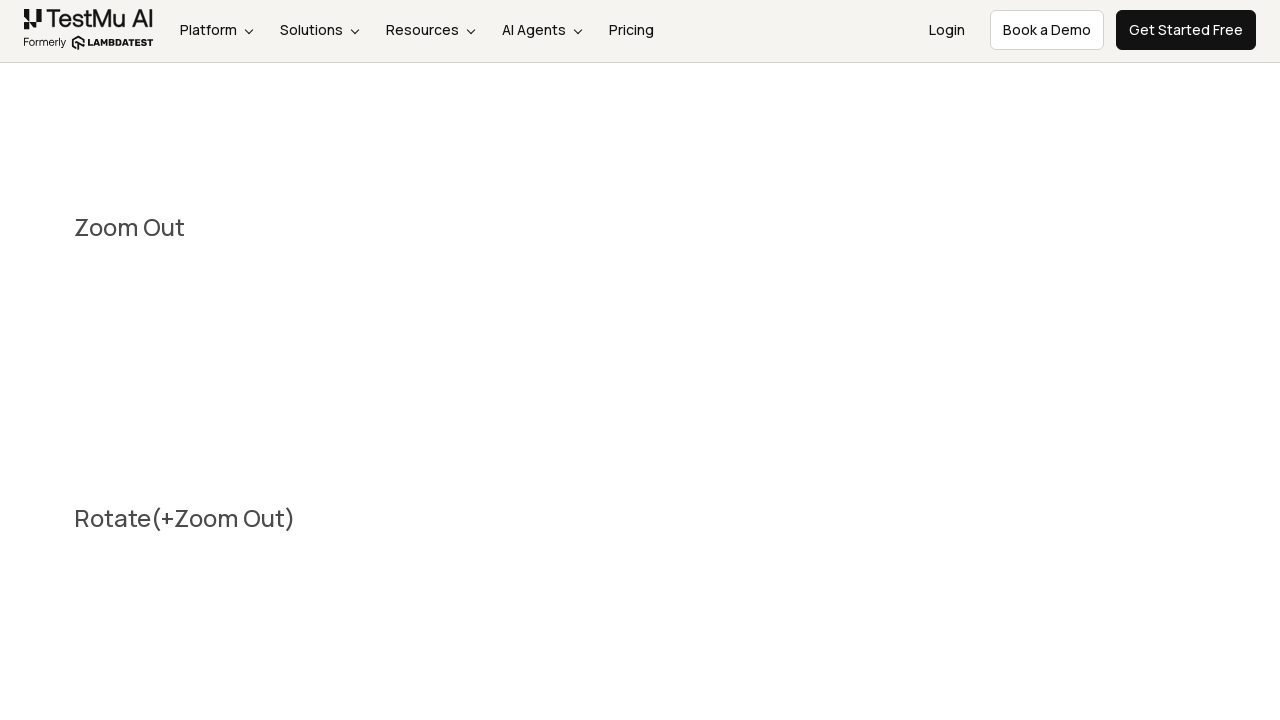

Waited for image element with selector '.hover06 figure img' to be present
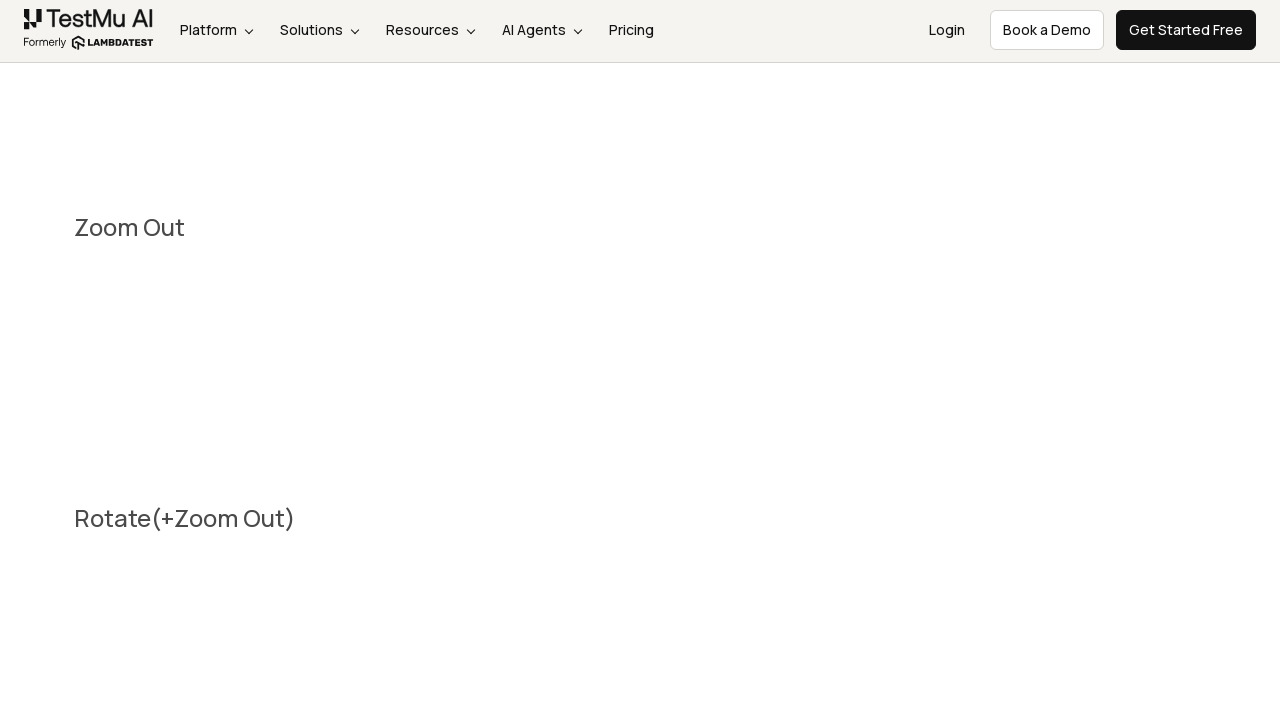

Hovered over image element with selector '.hover06 figure img' at (228, 598) on .hover06 figure img
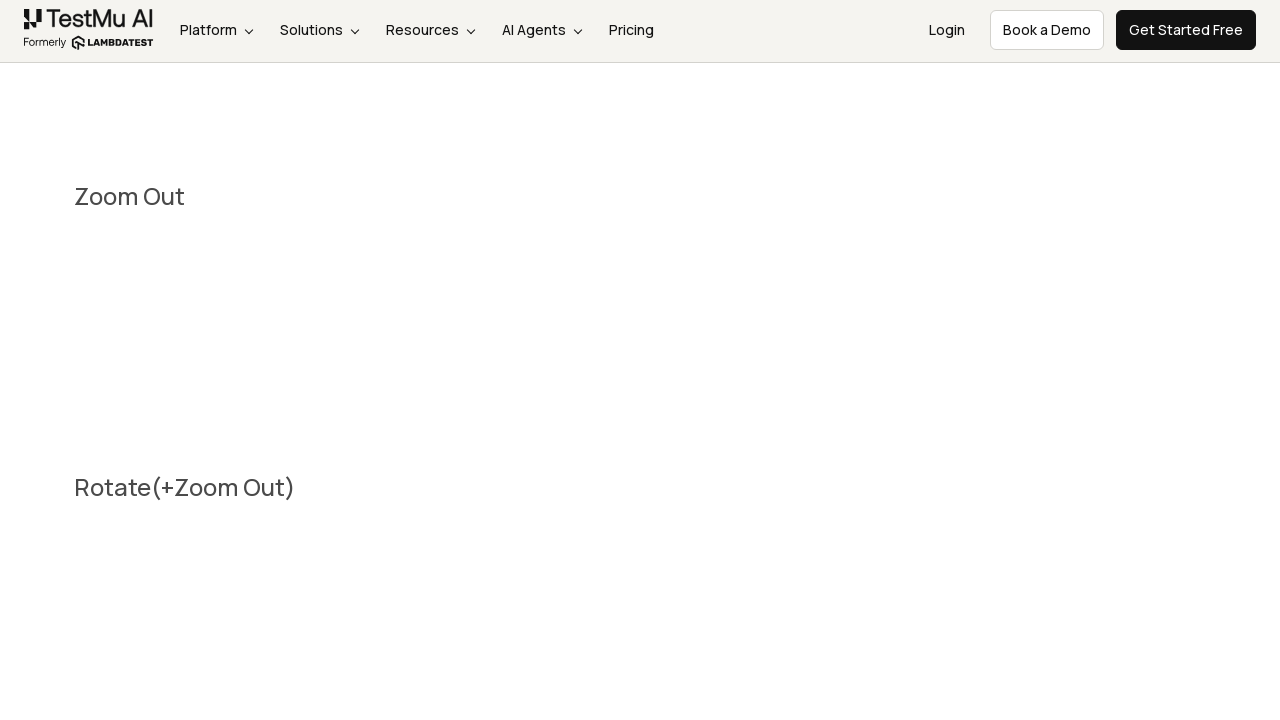

Waited for network idle state after hovering over '.hover06 figure img'
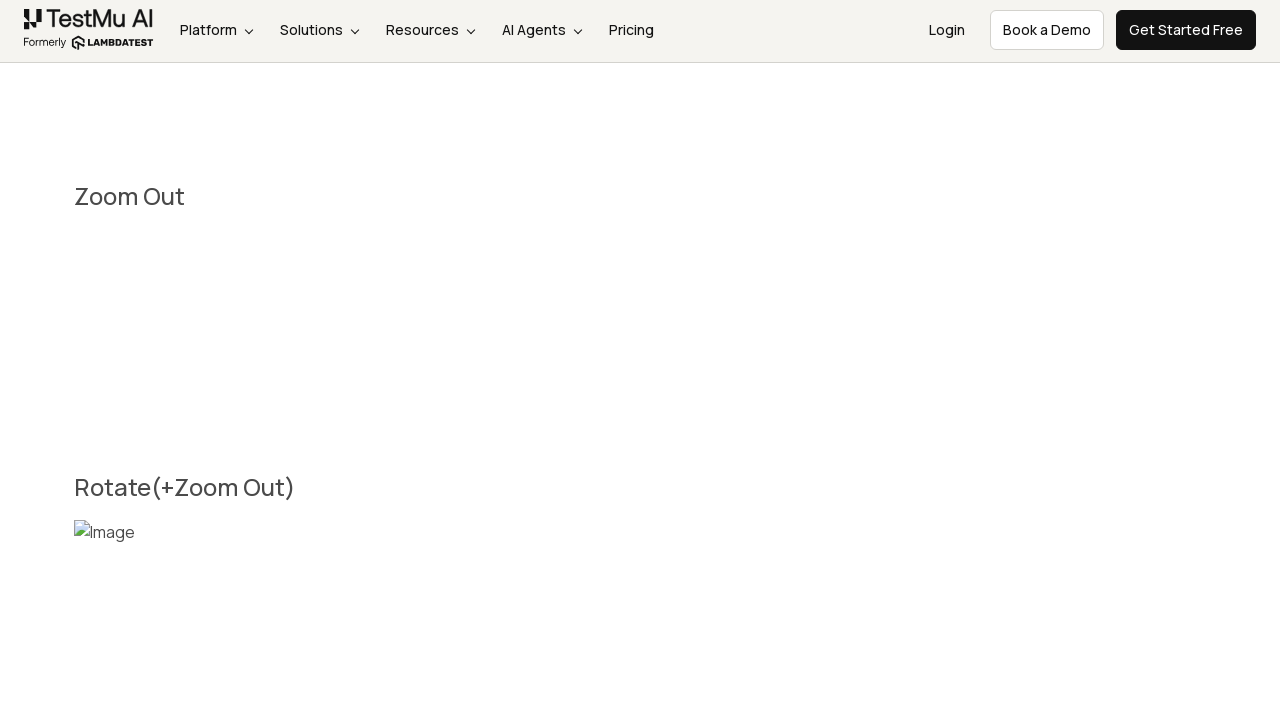

Waited for image element with selector '.hover07 figure img' to be present
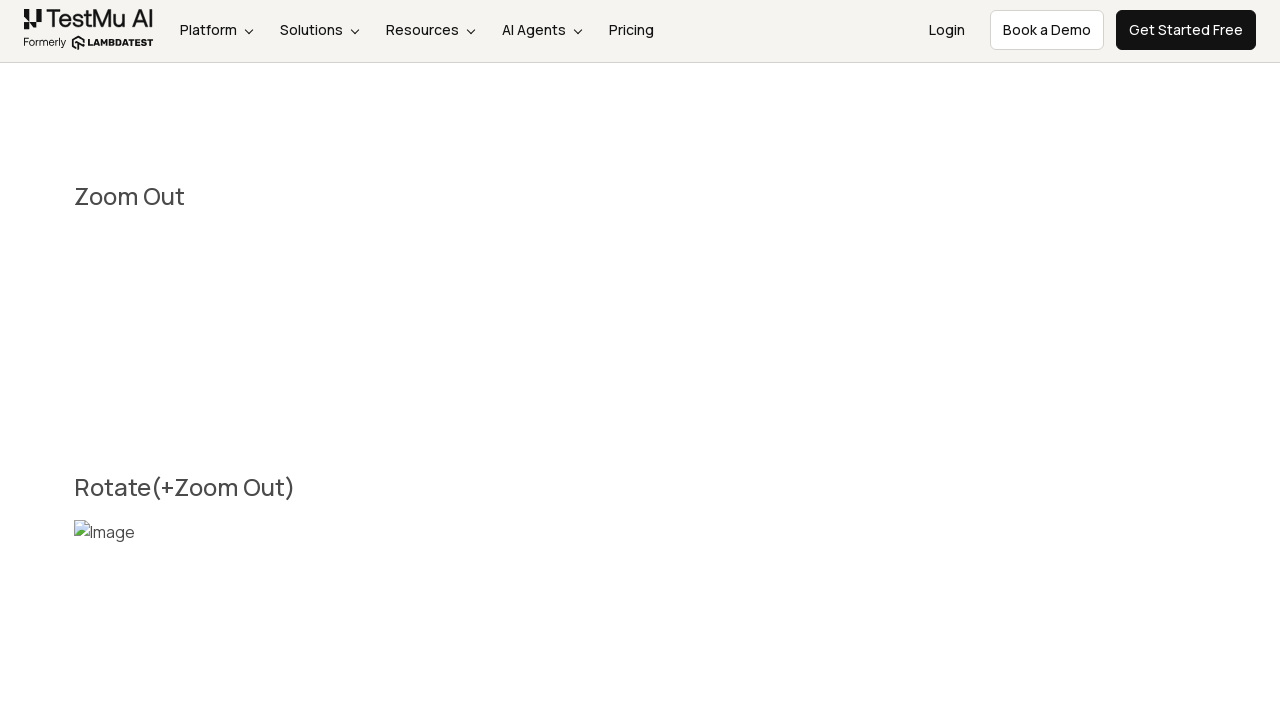

Hovered over image element with selector '.hover07 figure img' at (224, 360) on .hover07 figure img
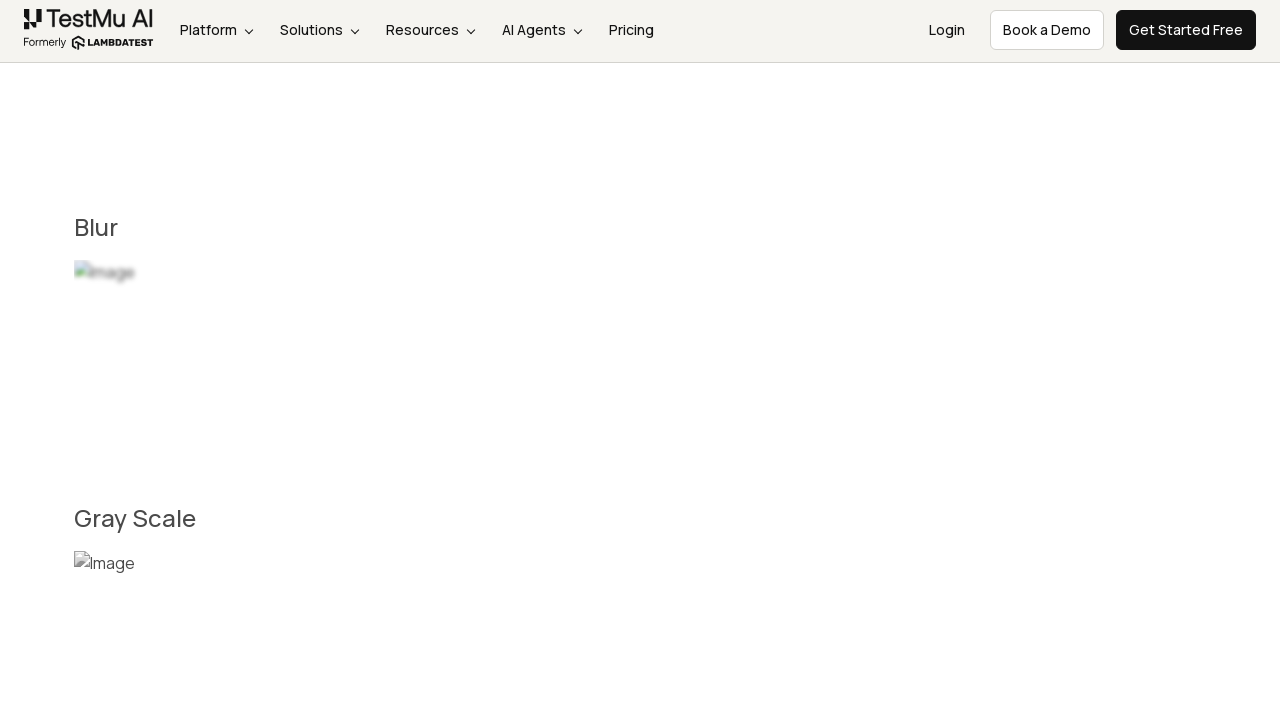

Waited for network idle state after hovering over '.hover07 figure img'
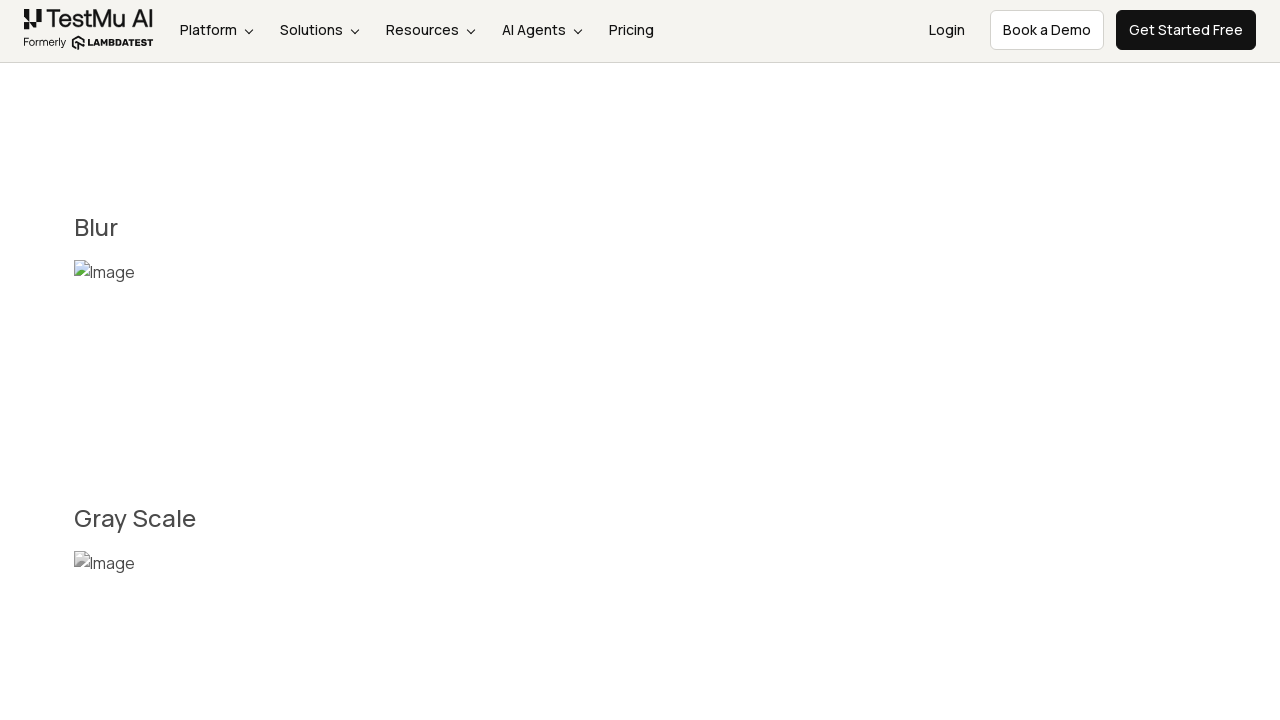

Waited for image element with selector '.hover08 figure img' to be present
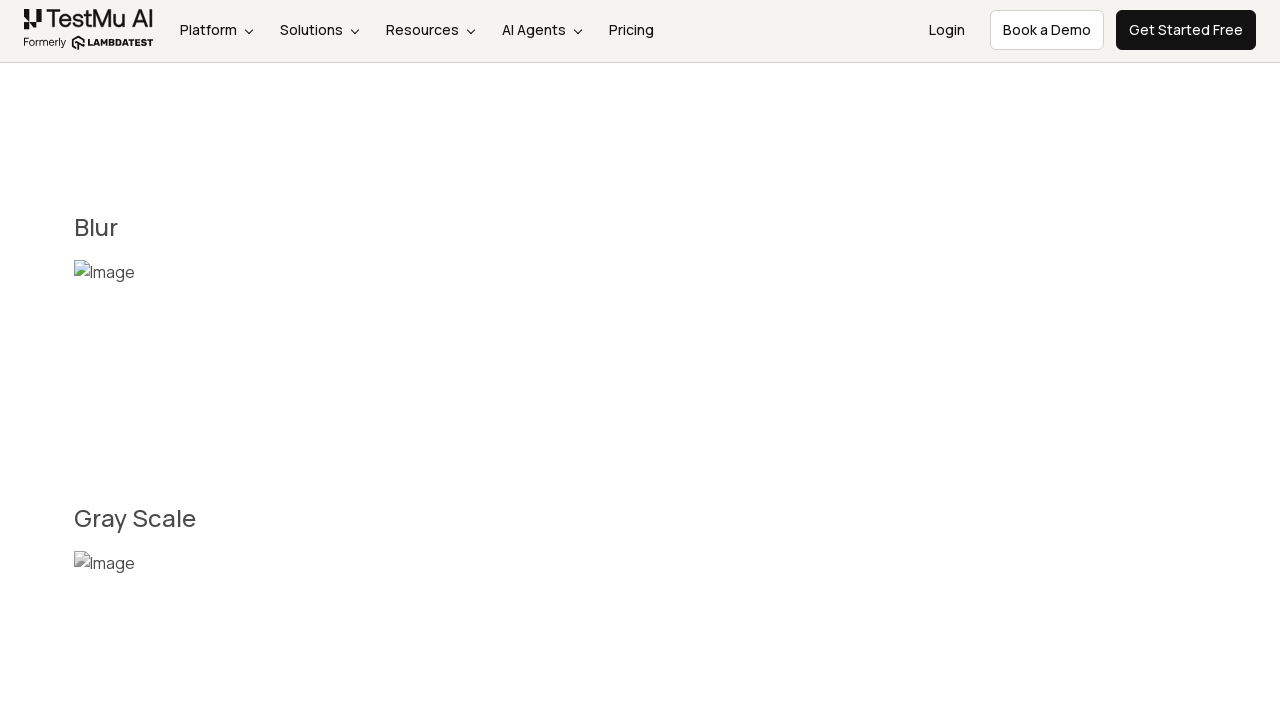

Hovered over image element with selector '.hover08 figure img' at (224, 620) on .hover08 figure img
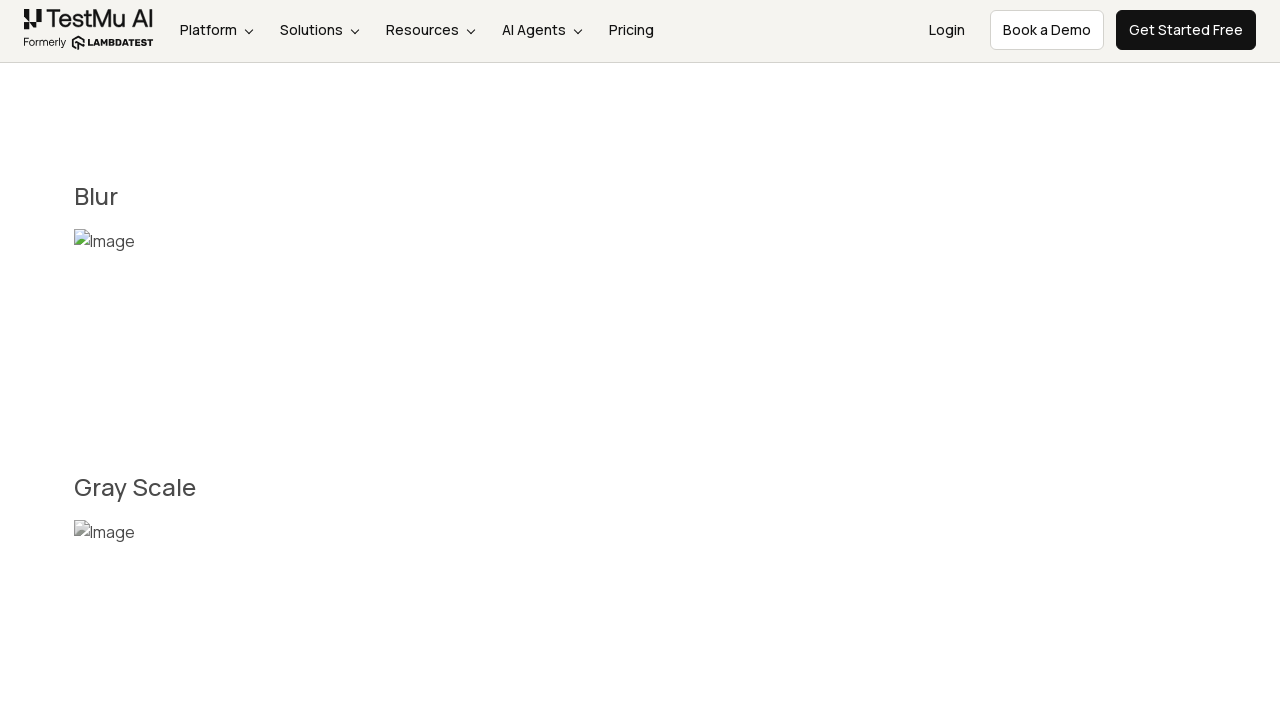

Waited for network idle state after hovering over '.hover08 figure img'
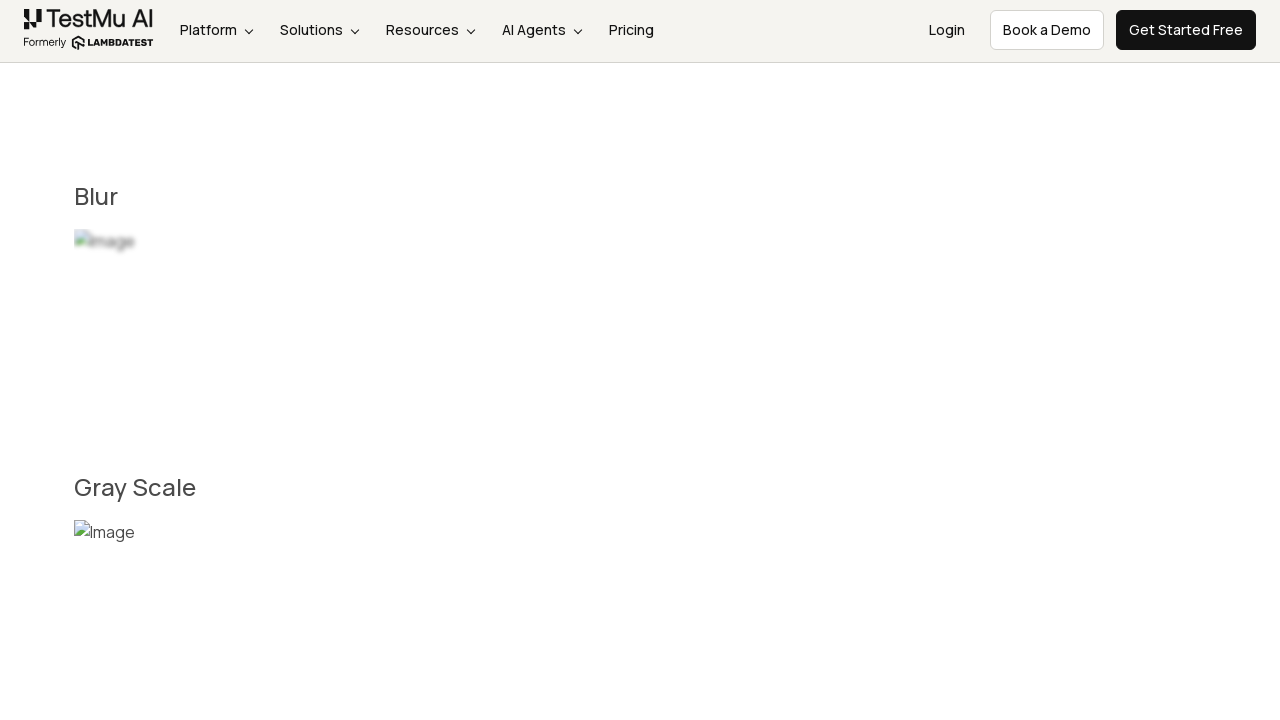

Waited for image element with selector '.hover09 figure img' to be present
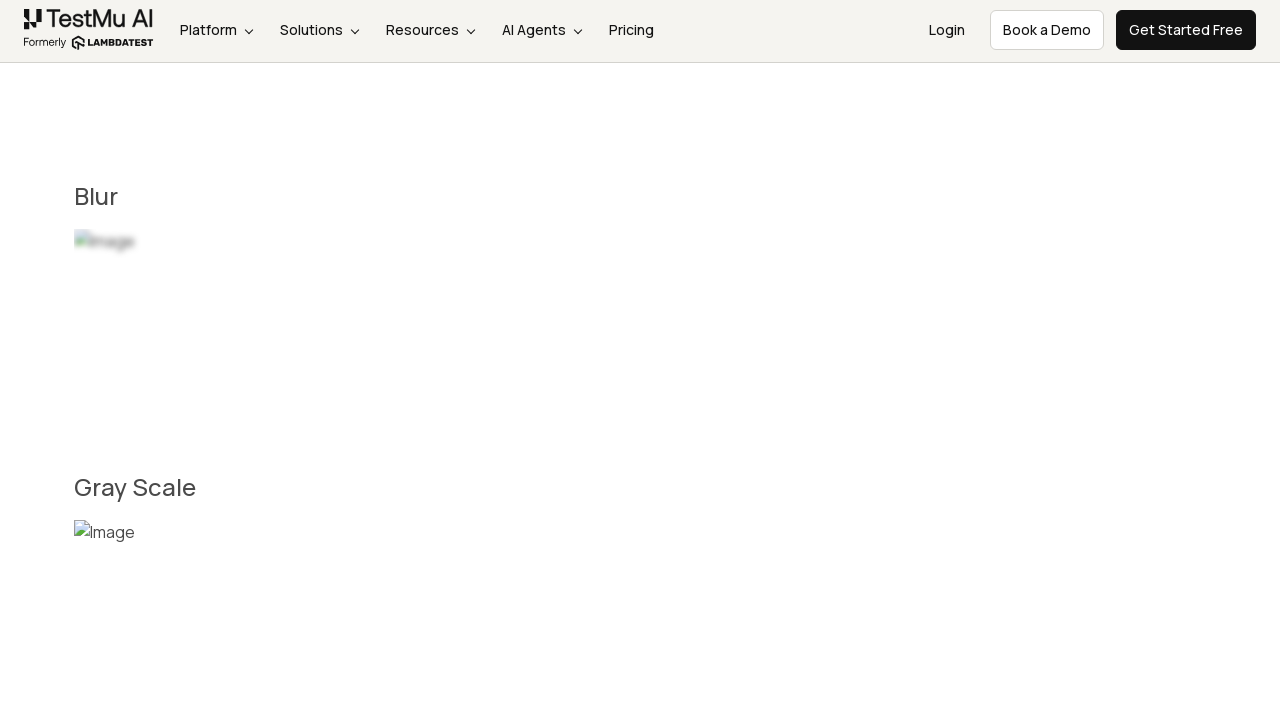

Hovered over image element with selector '.hover09 figure img' at (224, 360) on .hover09 figure img
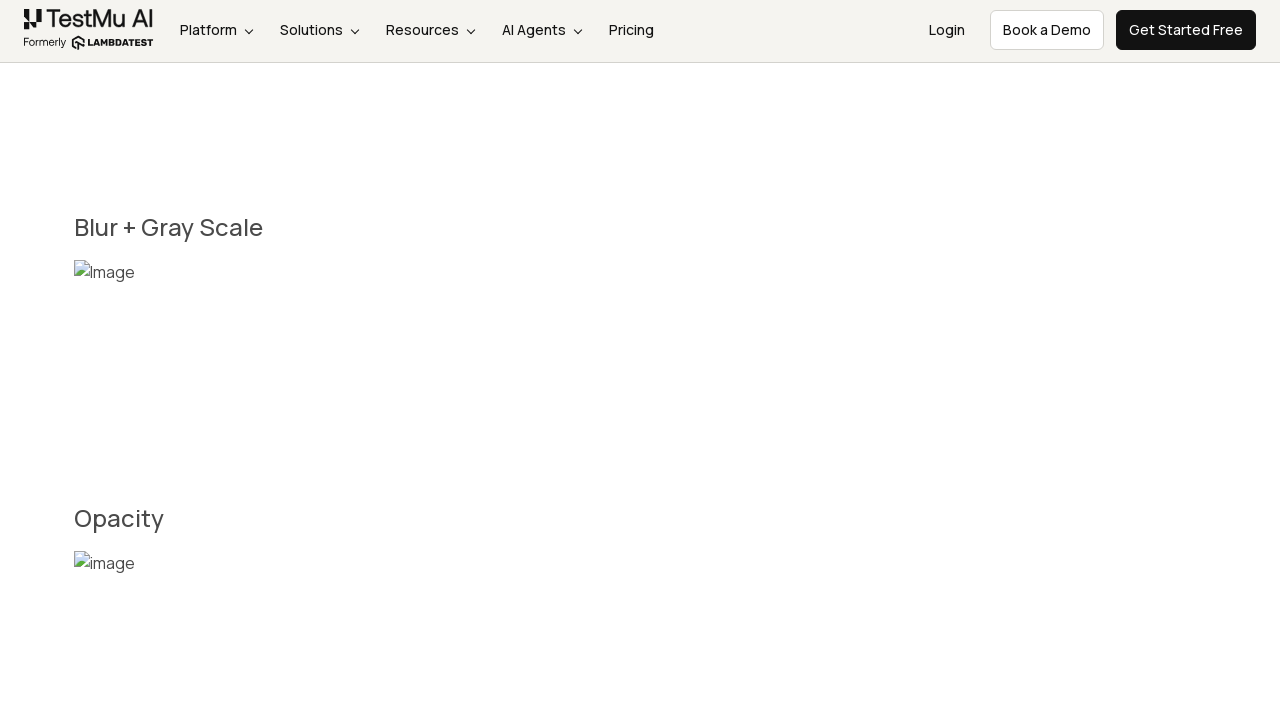

Waited for network idle state after hovering over '.hover09 figure img'
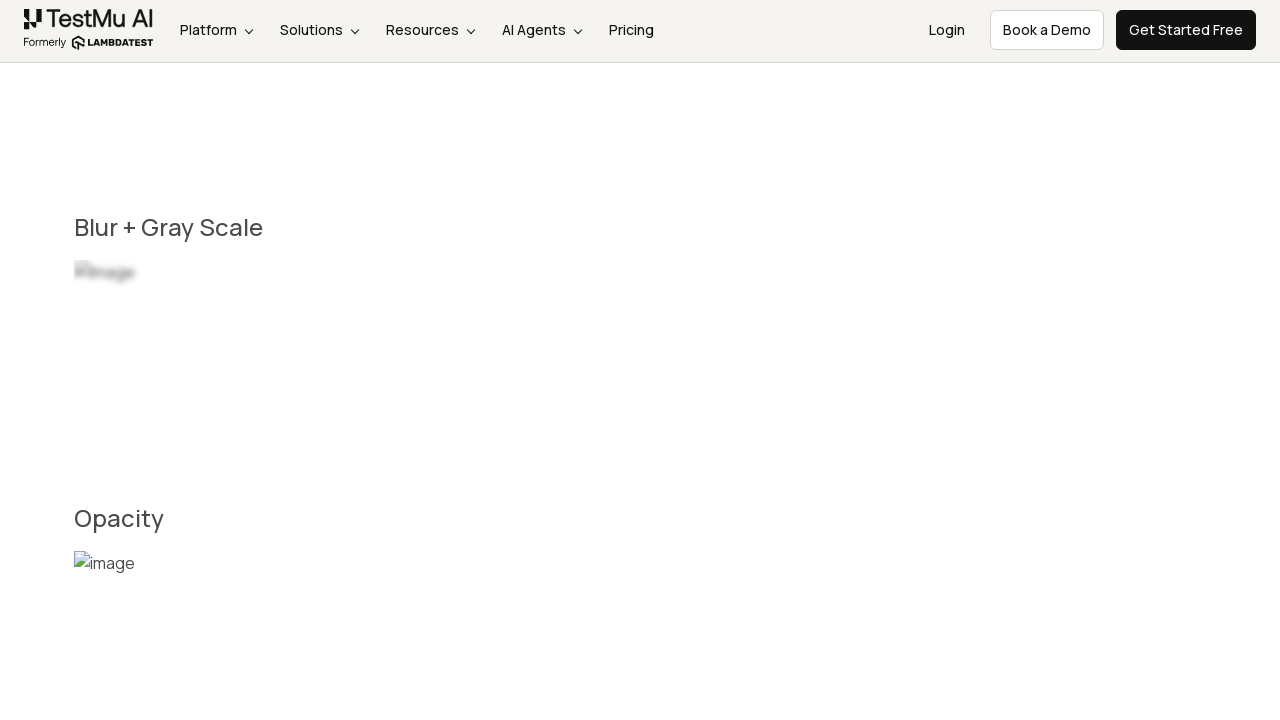

Waited for image element with selector '.hover10 figure img' to be present
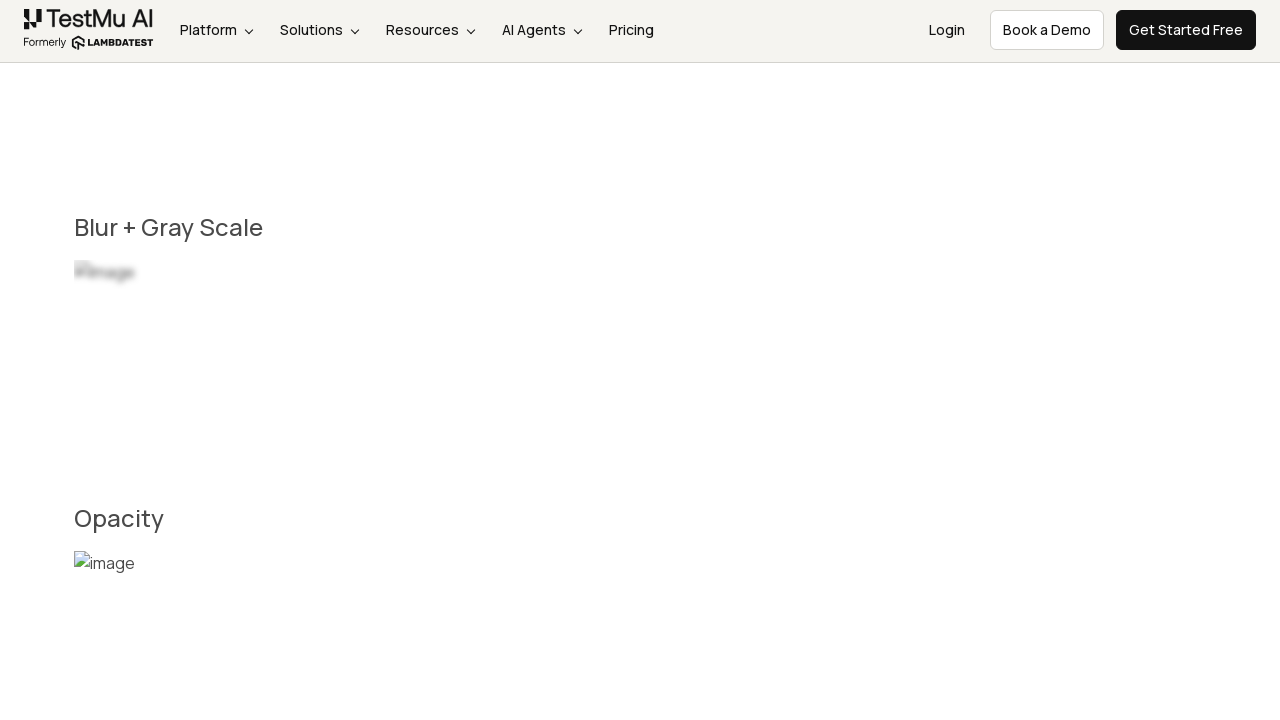

Hovered over image element with selector '.hover10 figure img' at (224, 620) on .hover10 figure img
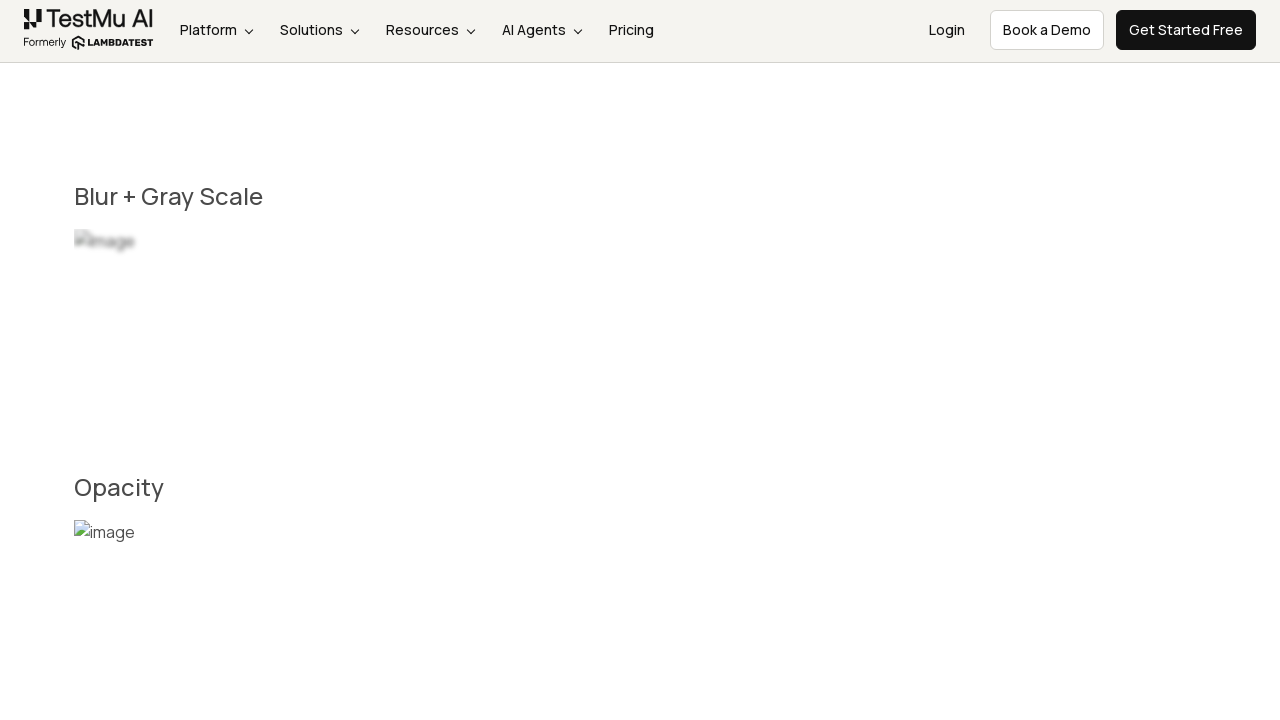

Waited for network idle state after hovering over '.hover10 figure img'
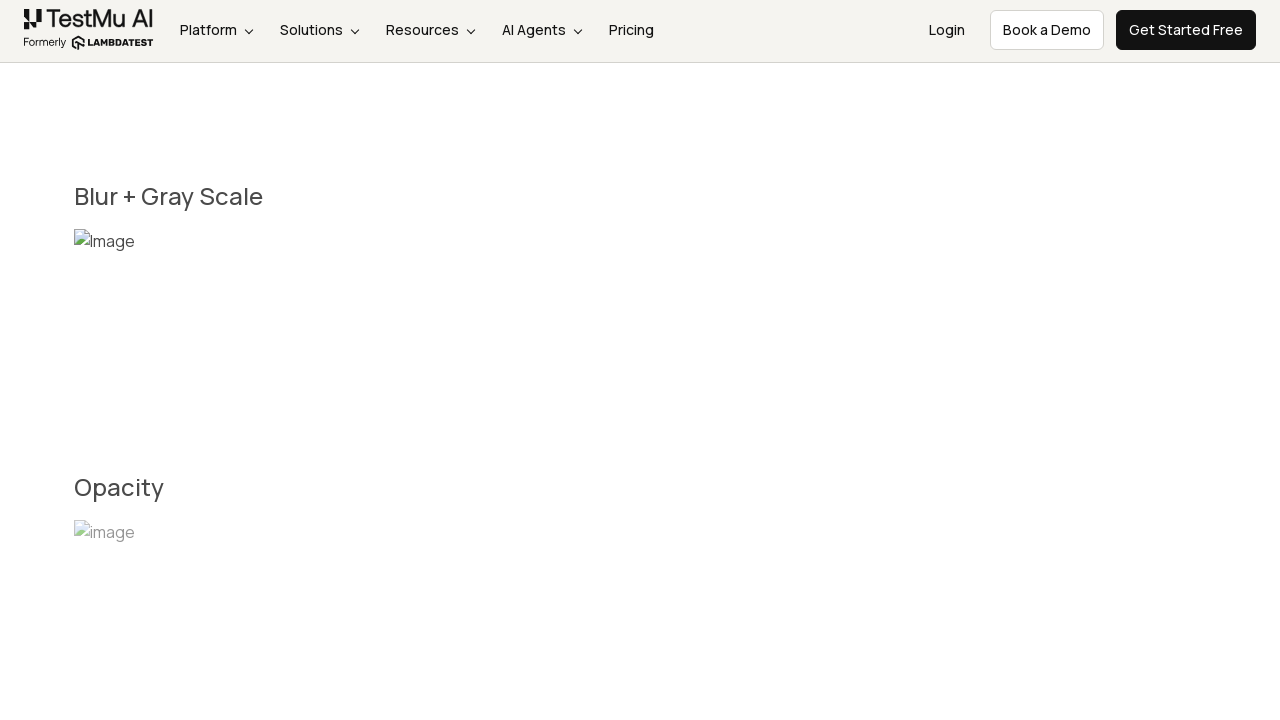

Waited for image element with selector '.hover11 figure img' to be present
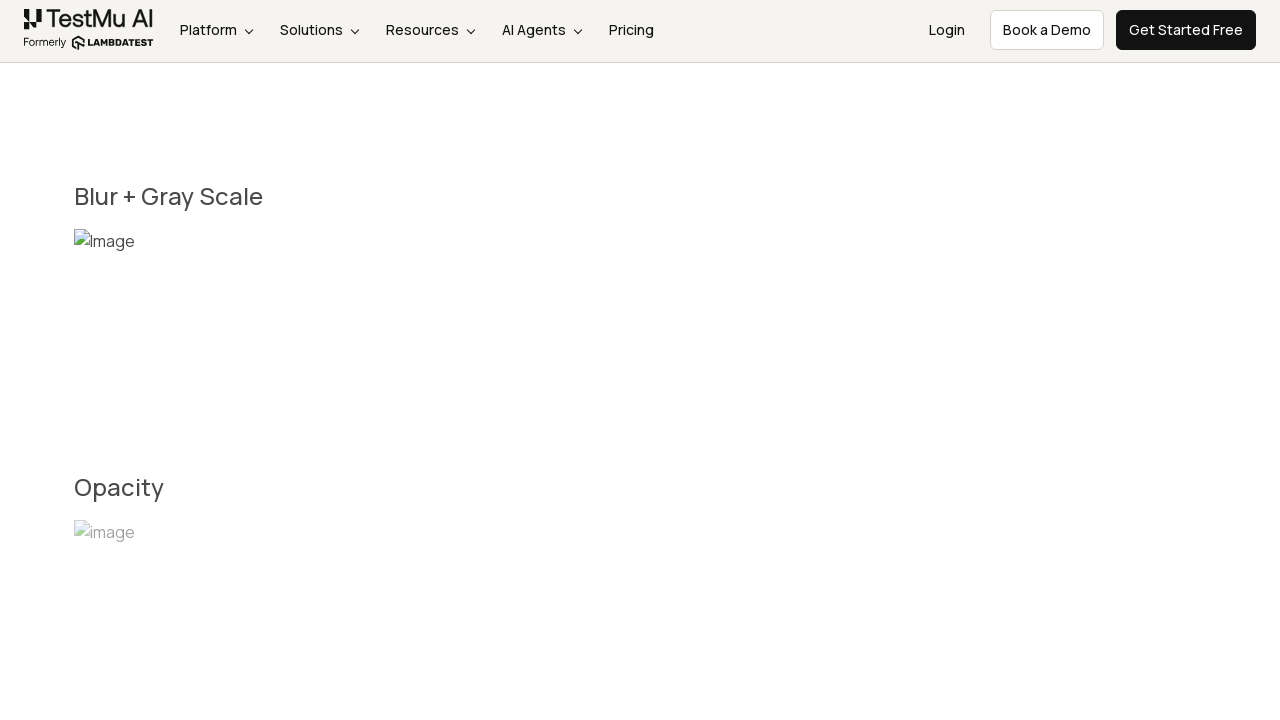

Hovered over image element with selector '.hover11 figure img' at (224, 360) on .hover11 figure img
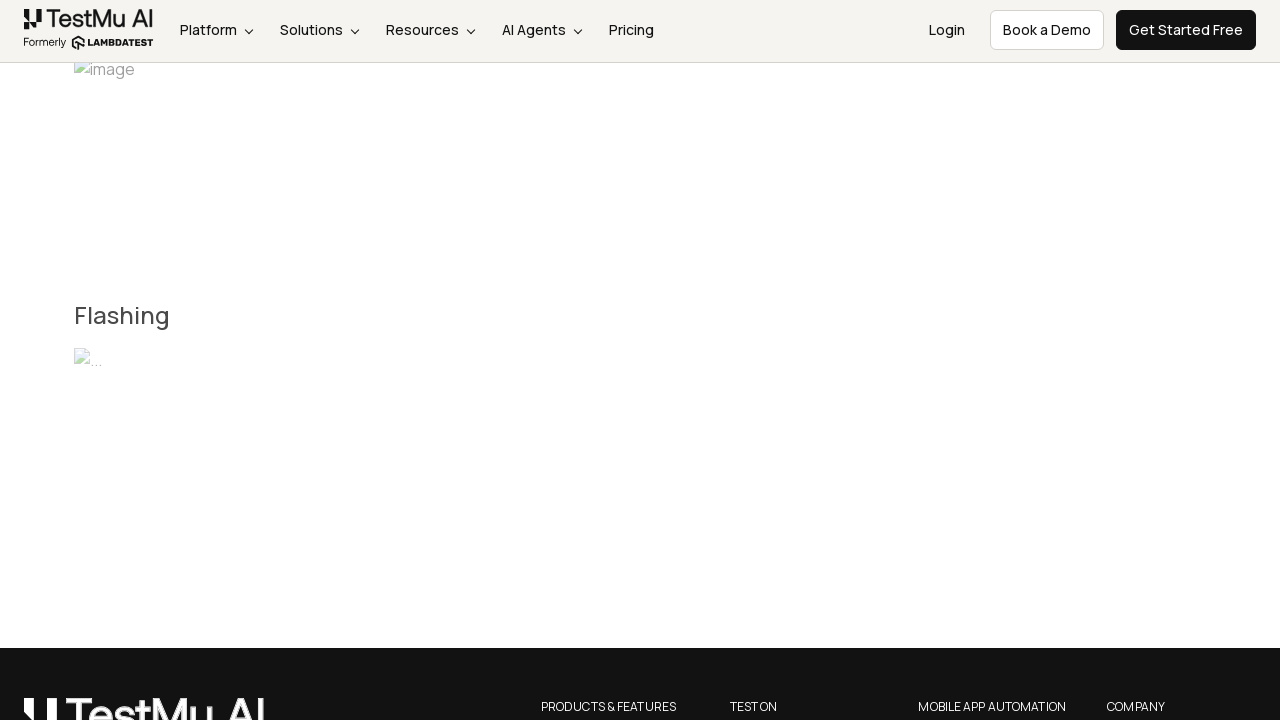

Waited for network idle state after hovering over '.hover11 figure img'
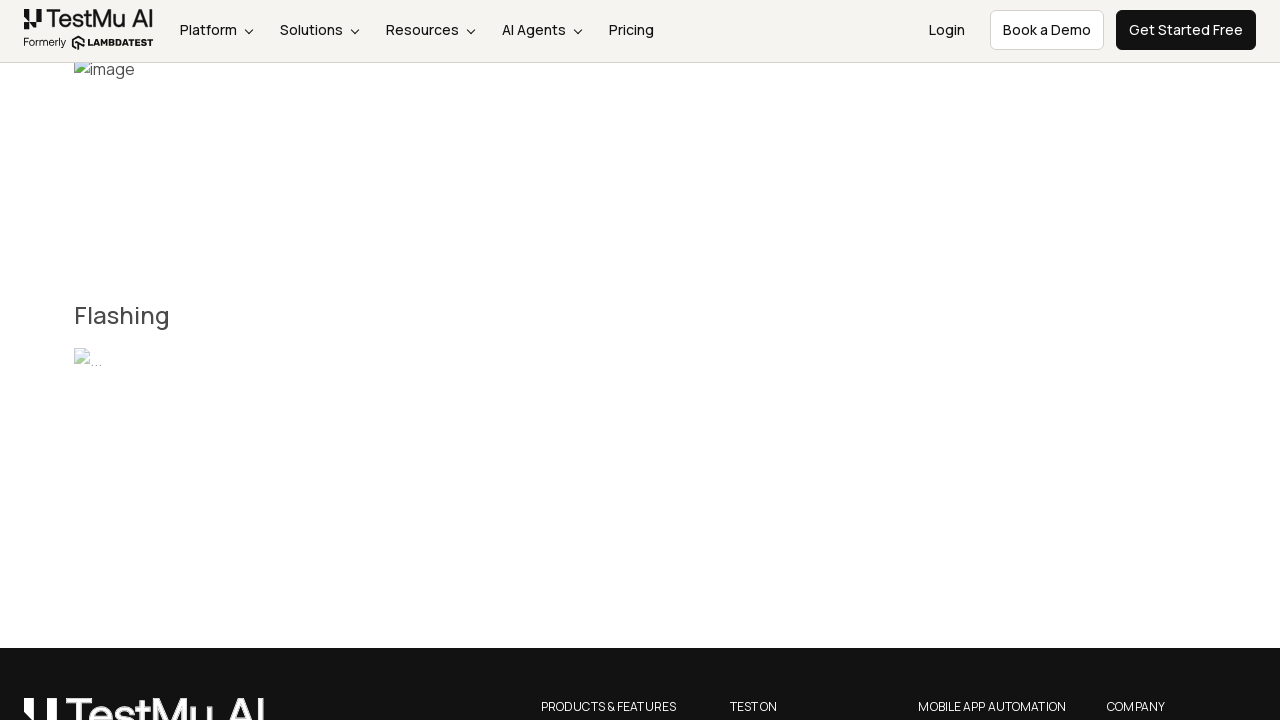

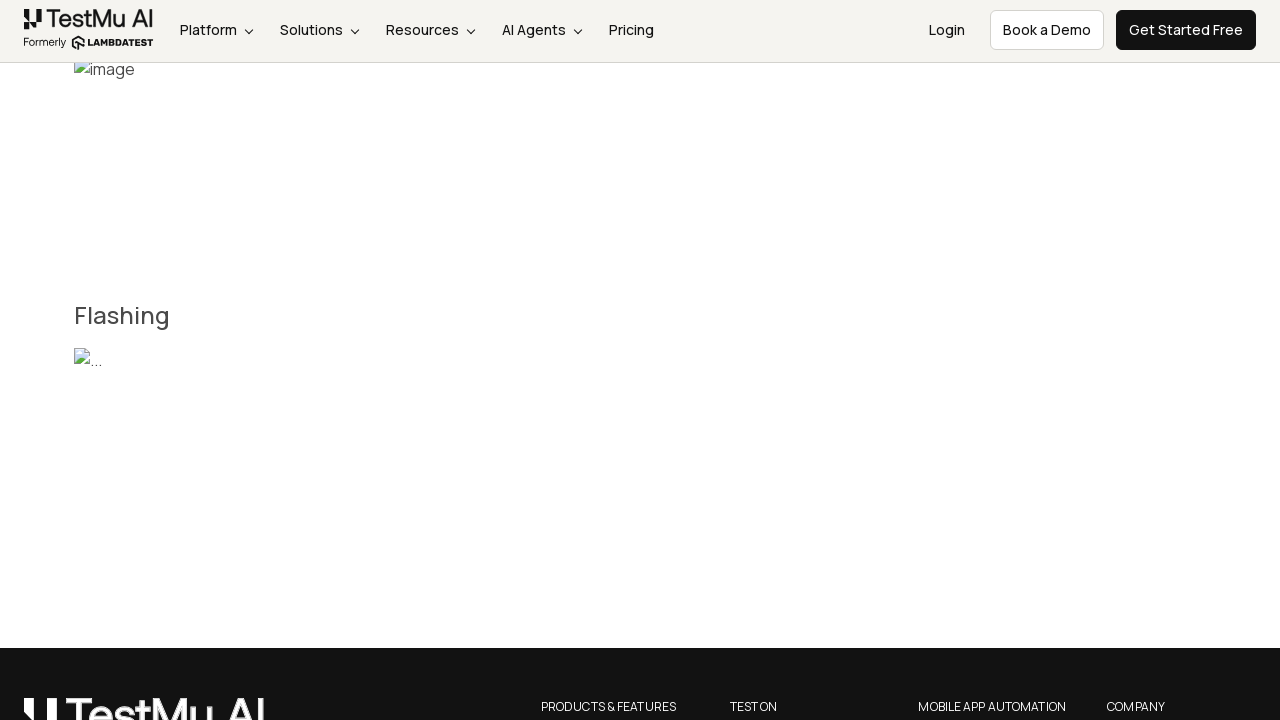